Tests drag and drop functionality by dragging a draggable element and dropping it onto a droppable target element within an iframe

Starting URL: http://jqueryui.com/droppable/

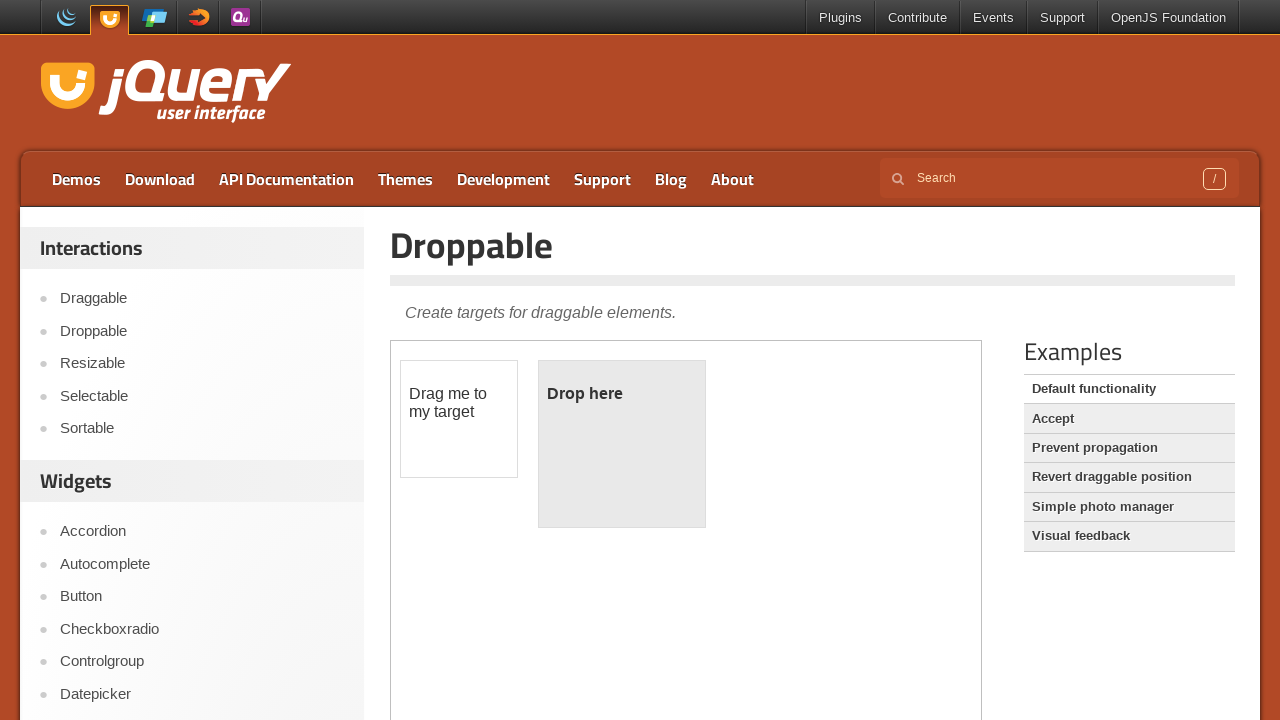

Navigated to jQuery UI droppable demo page
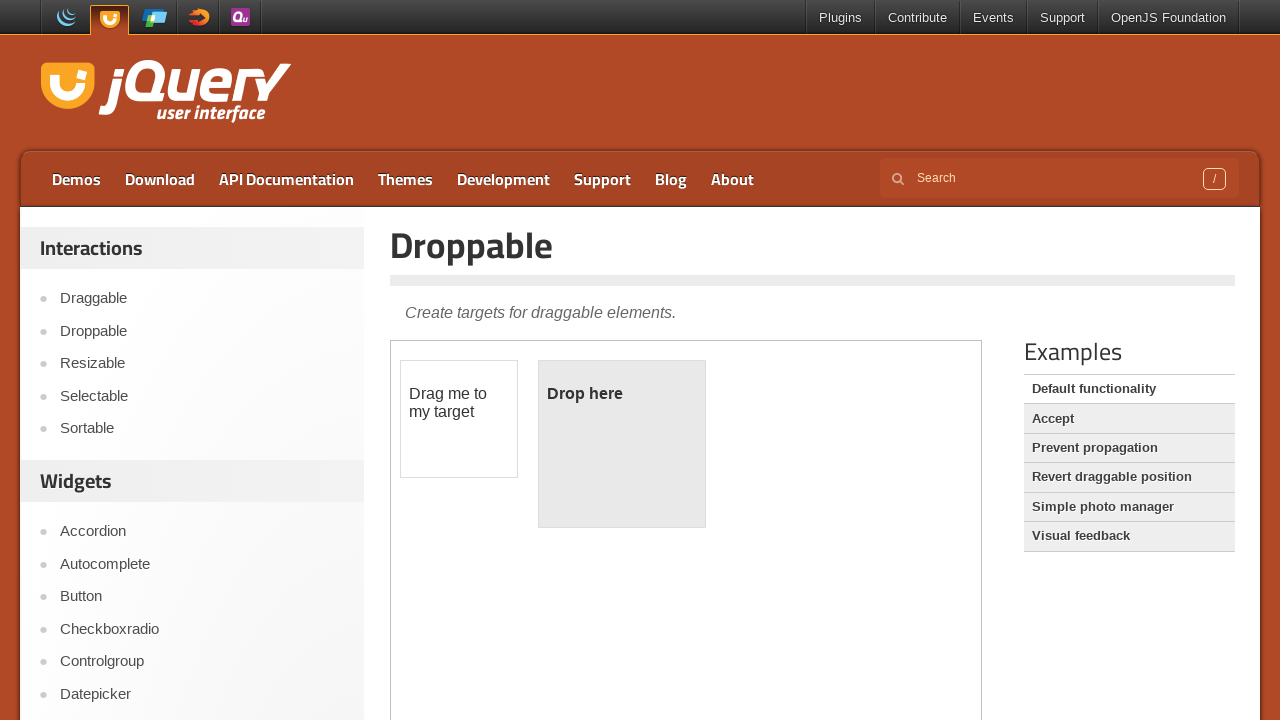

Located the iframe containing the drag and drop demo
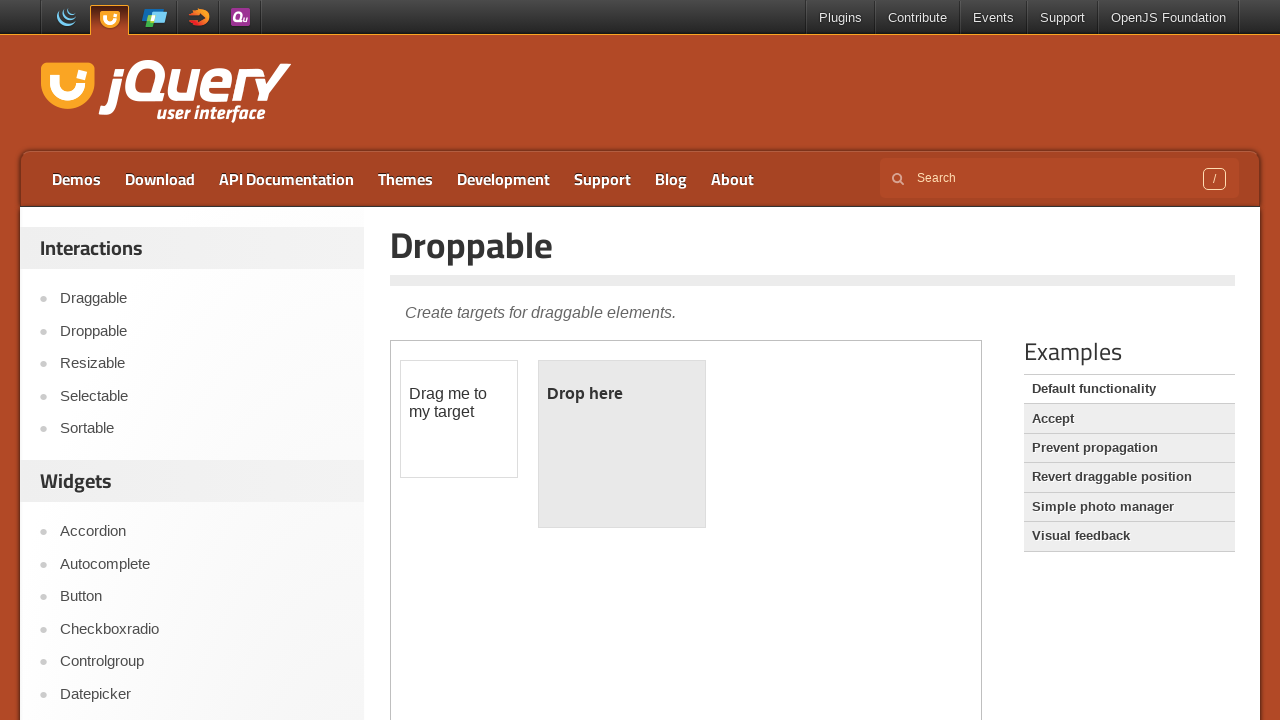

Located the draggable element
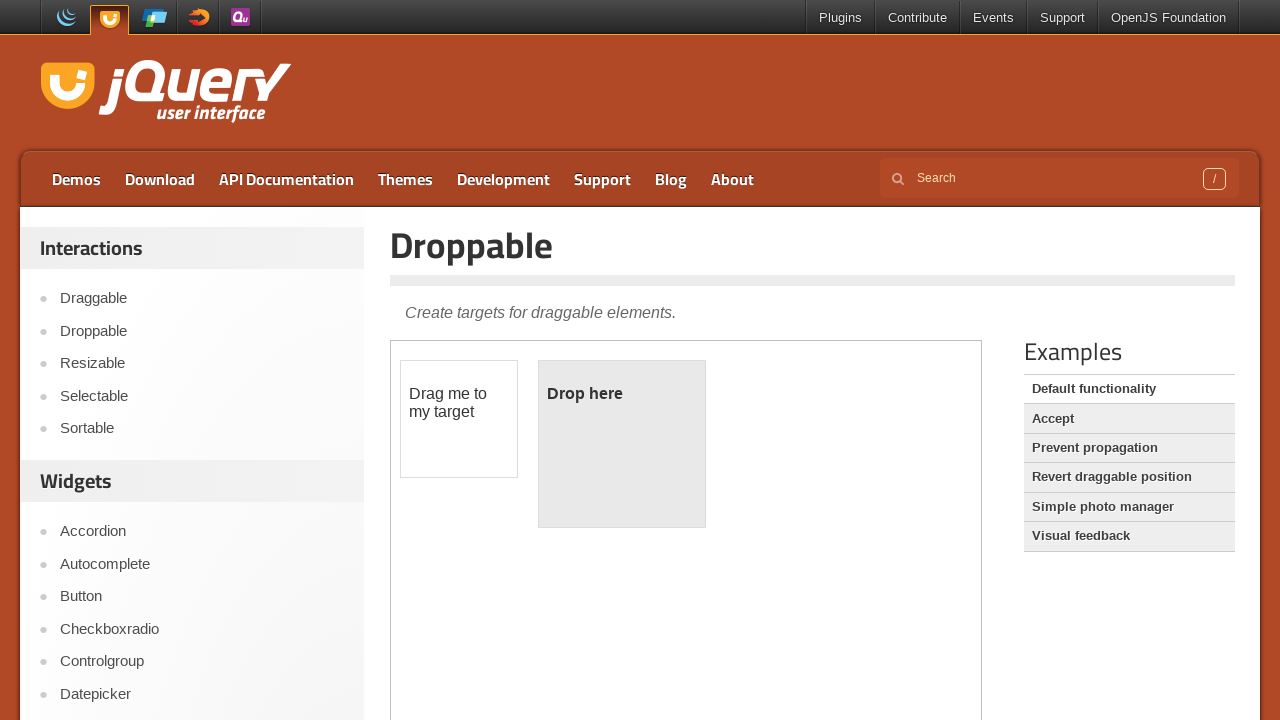

Located the droppable target element
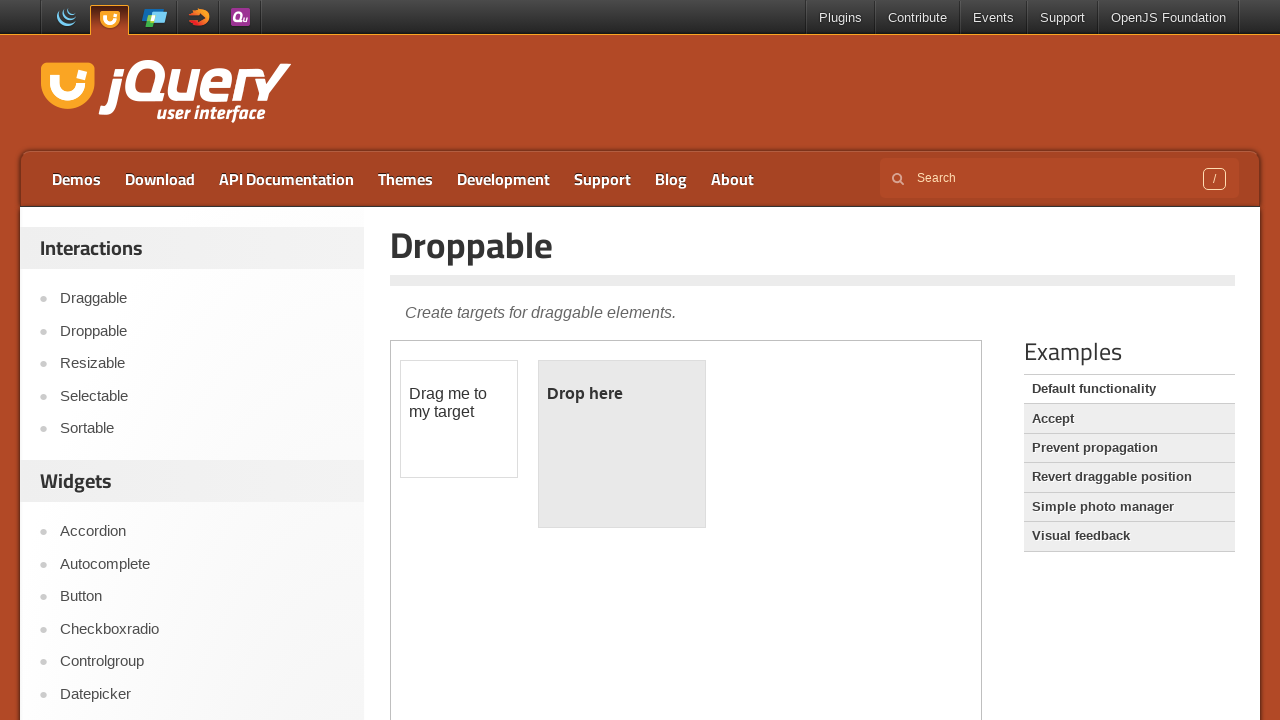

Dragged the draggable element and dropped it onto the droppable target at (622, 444)
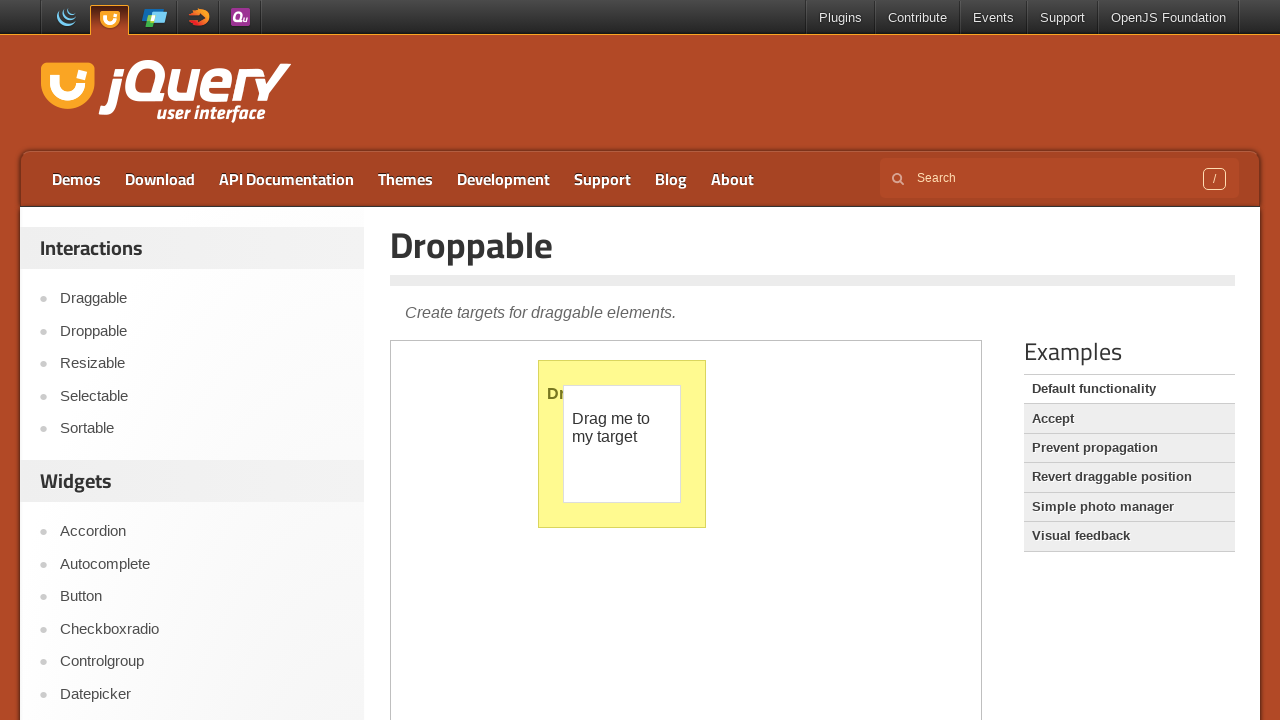

Waited 3 seconds to observe the drag and drop result
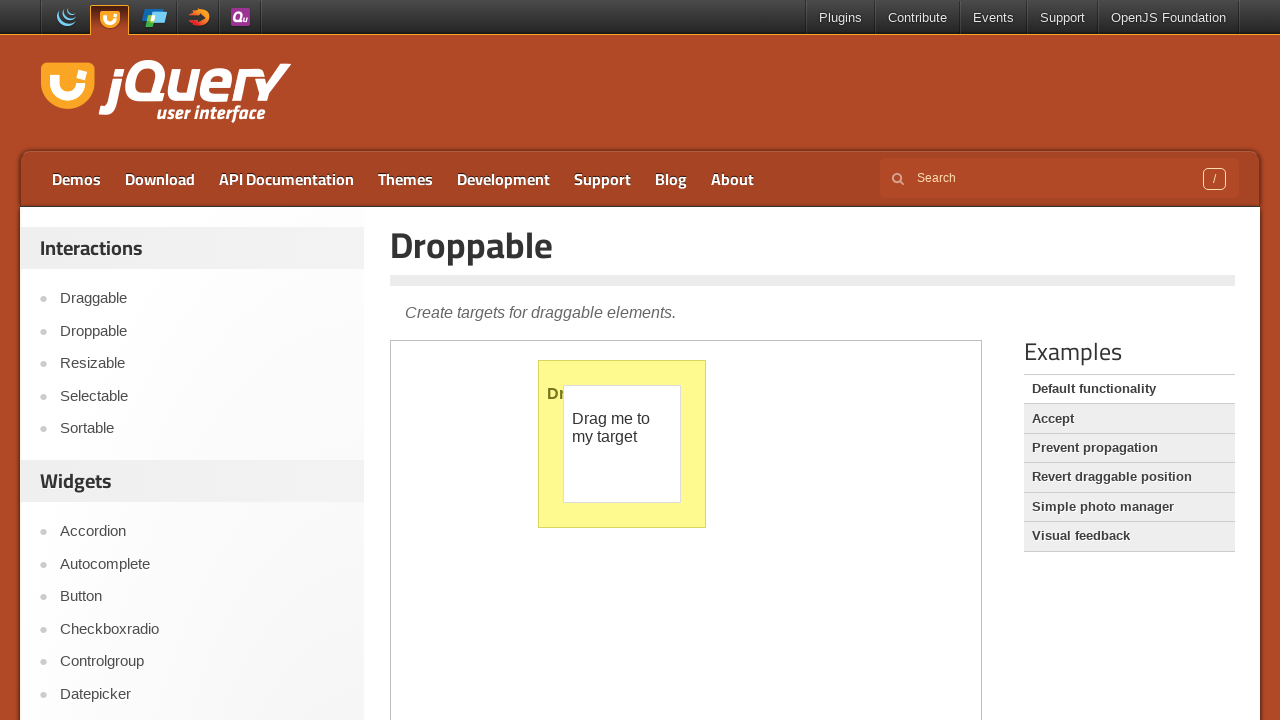

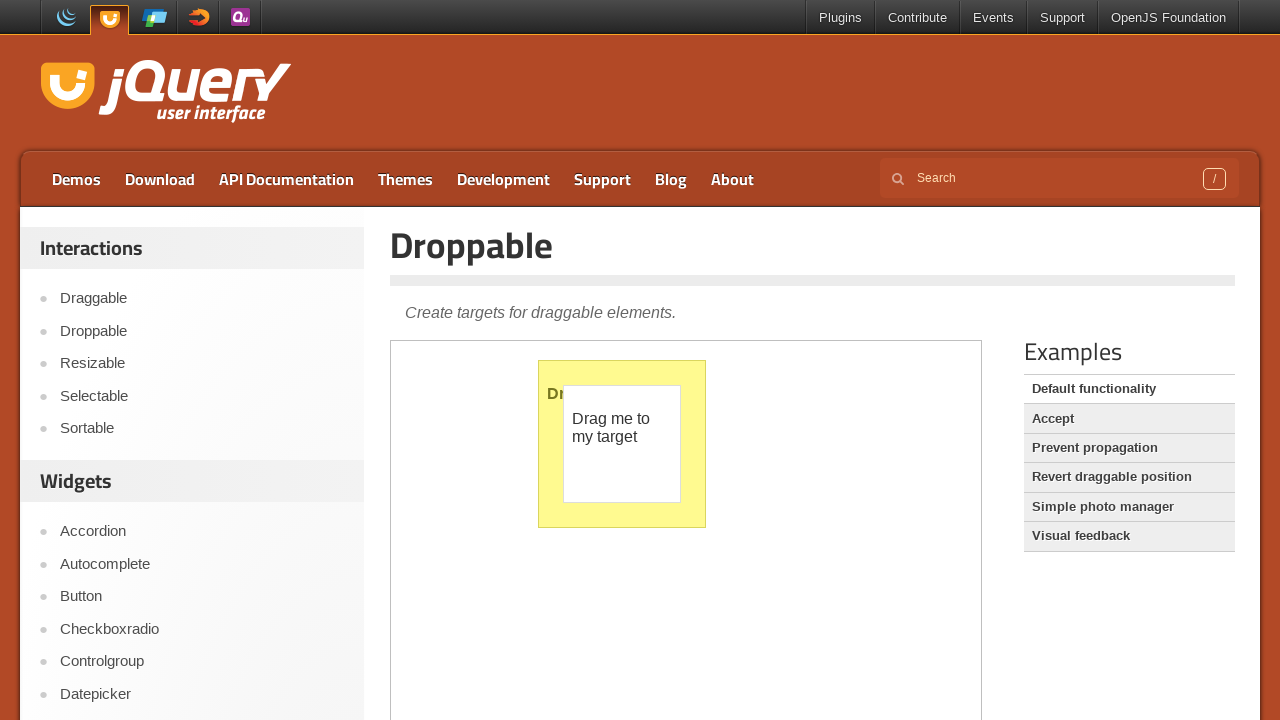